Tests double-click functionality by scrolling to a button, double-clicking it, and verifying the resulting text message.

Starting URL: https://automationfc.github.io/basic-form/index.html

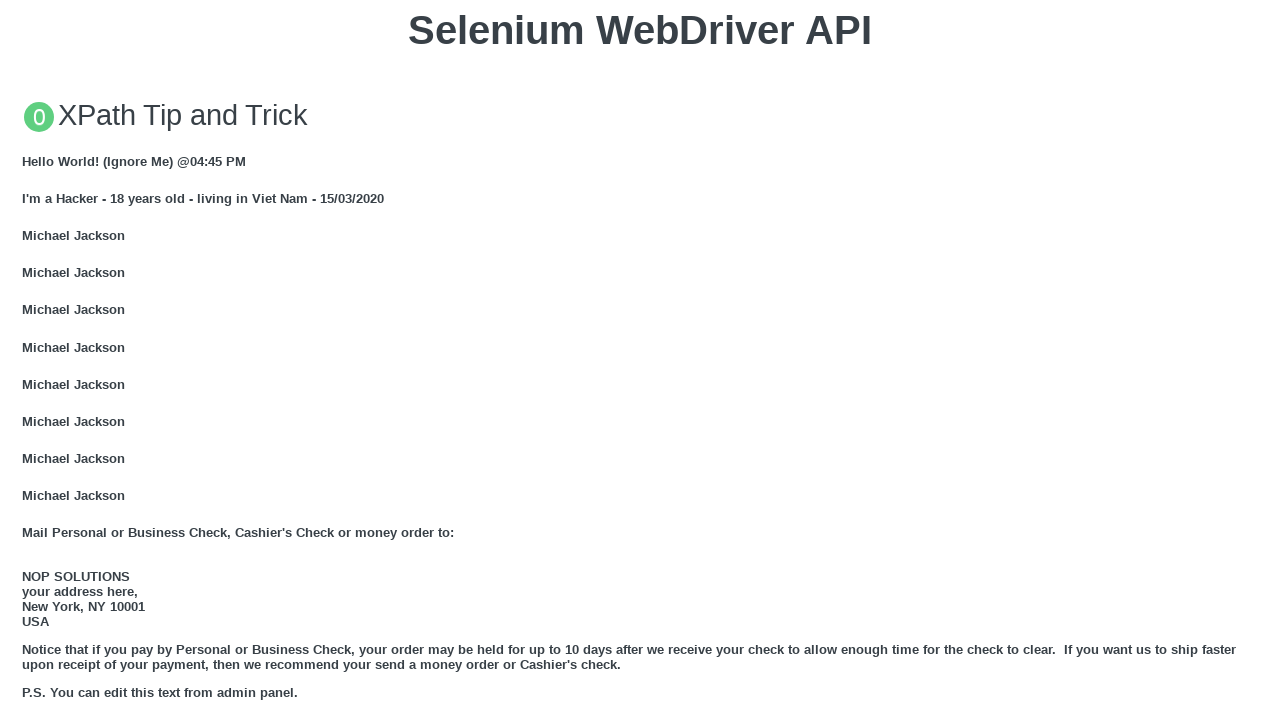

Located double-click button element
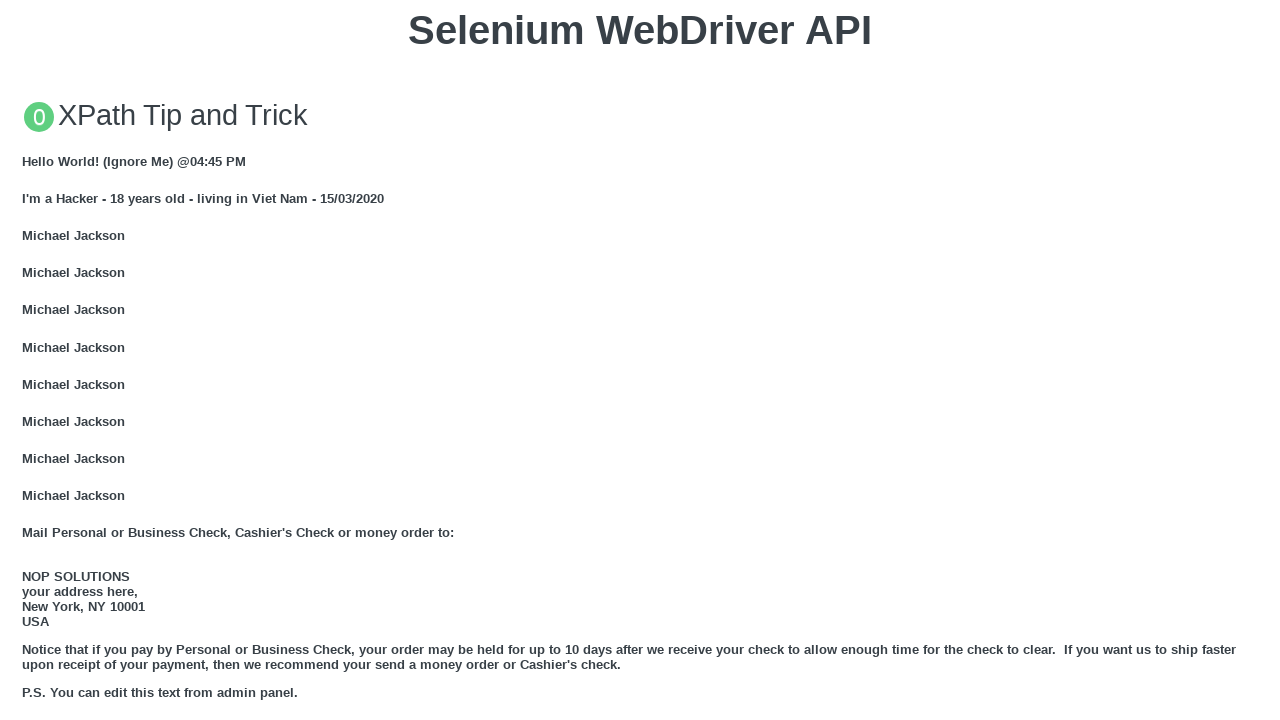

Scrolled to double-click button
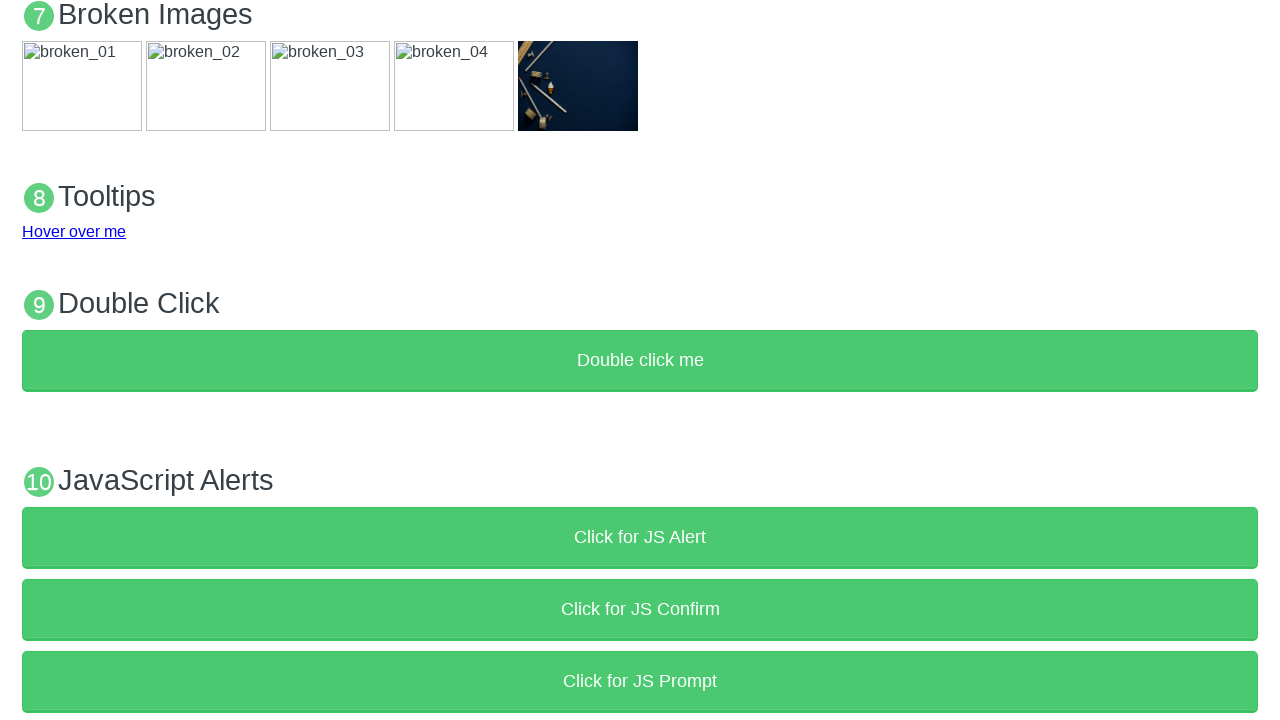

Double-clicked the button at (640, 361) on xpath=//button[text()='Double click me']
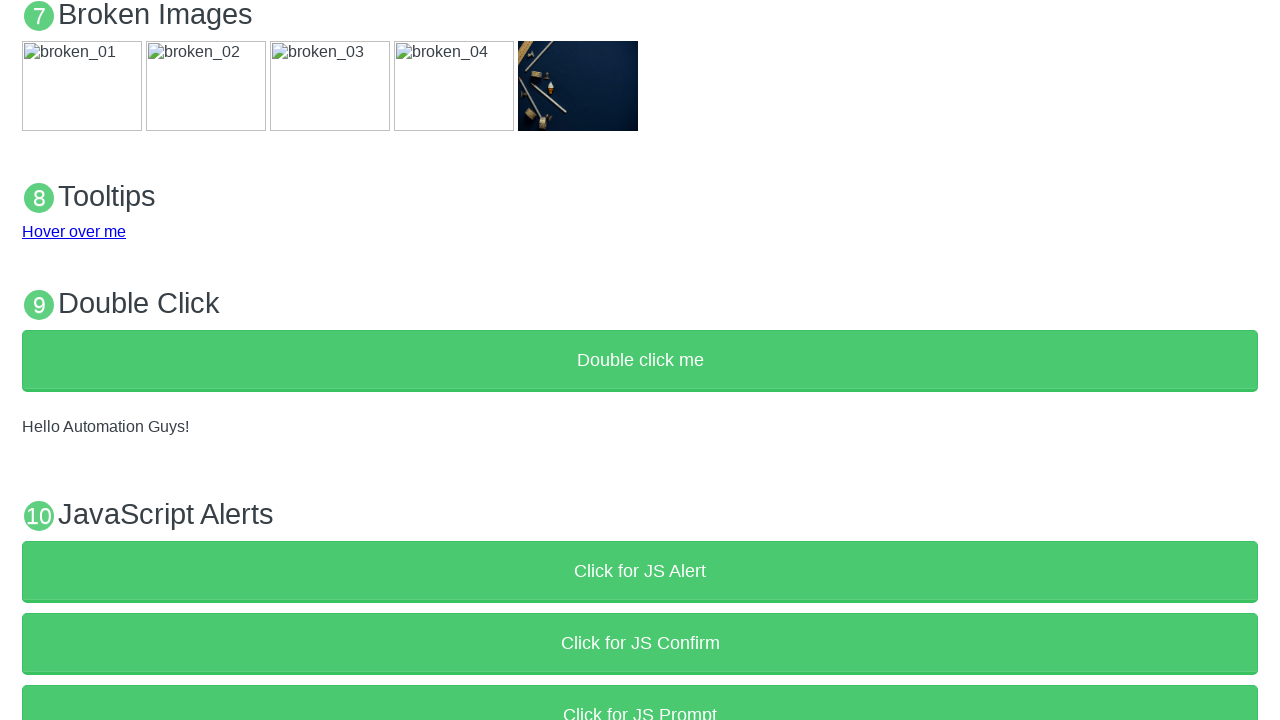

Verified result text 'Hello Automation Guys!' appeared
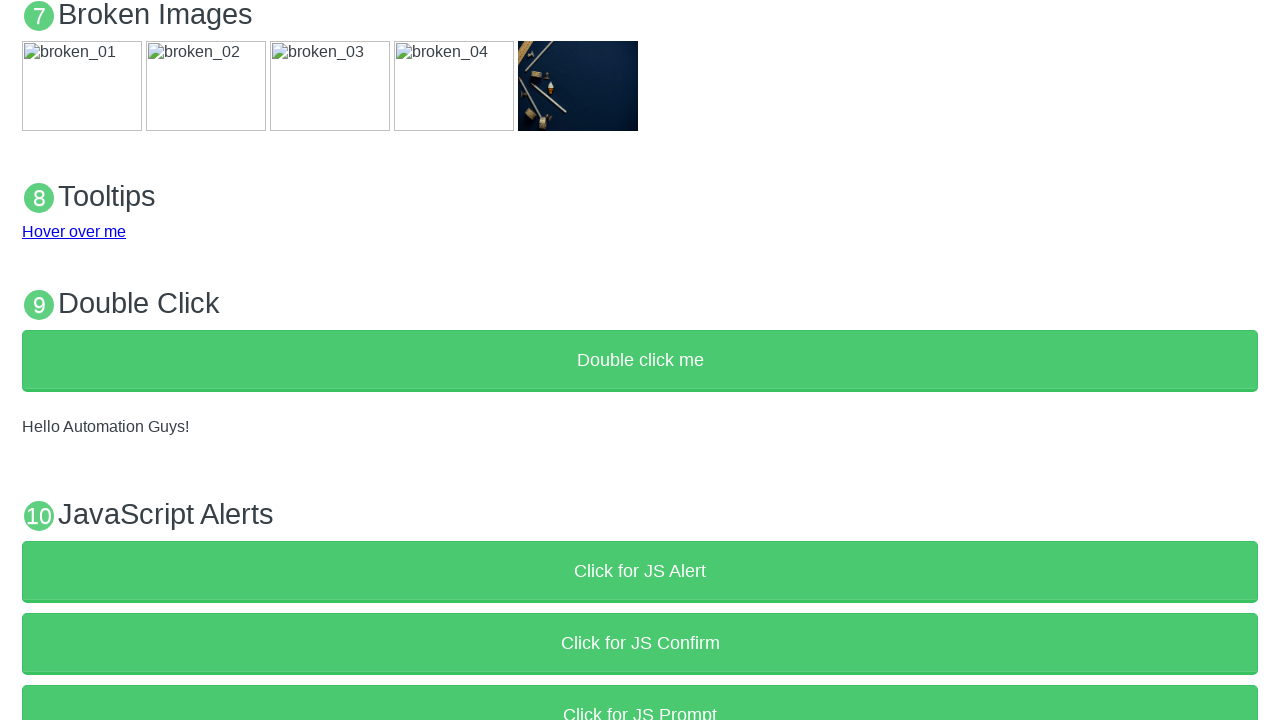

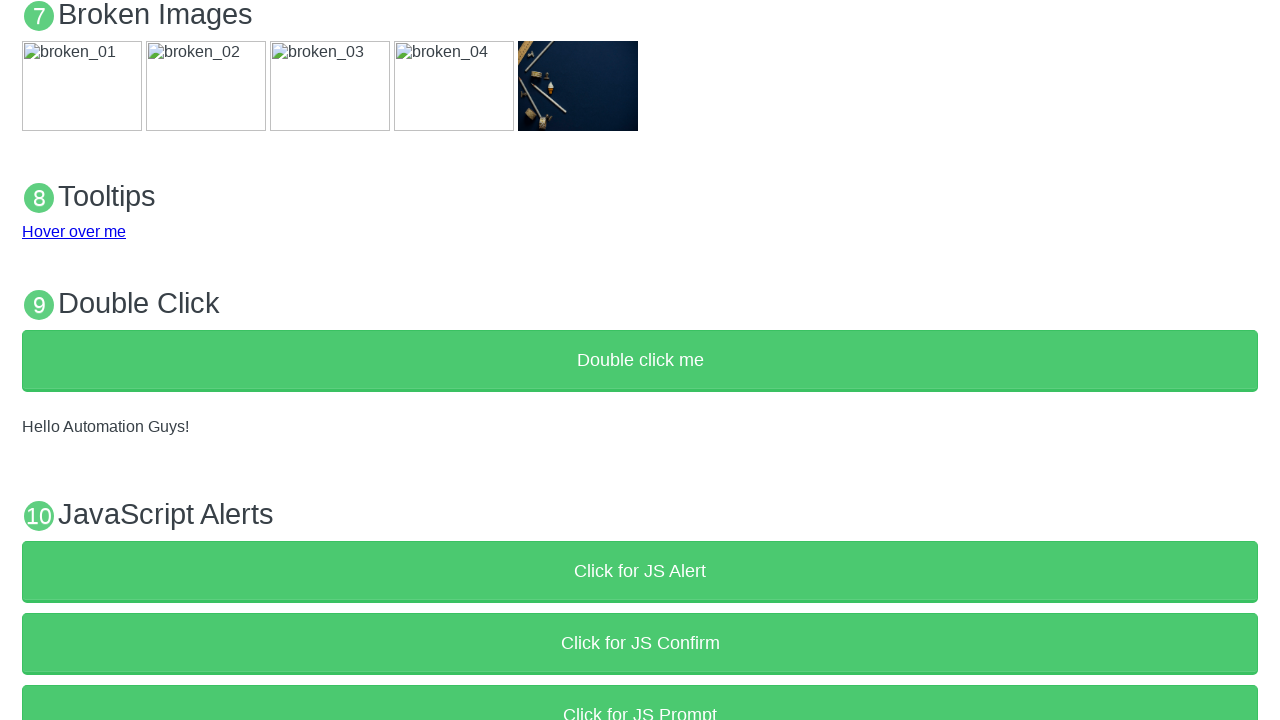